Navigates to the Calley call from browser page and takes a screenshot of the page

Starting URL: https://www.getcalley.com/calley-call-from-browser/

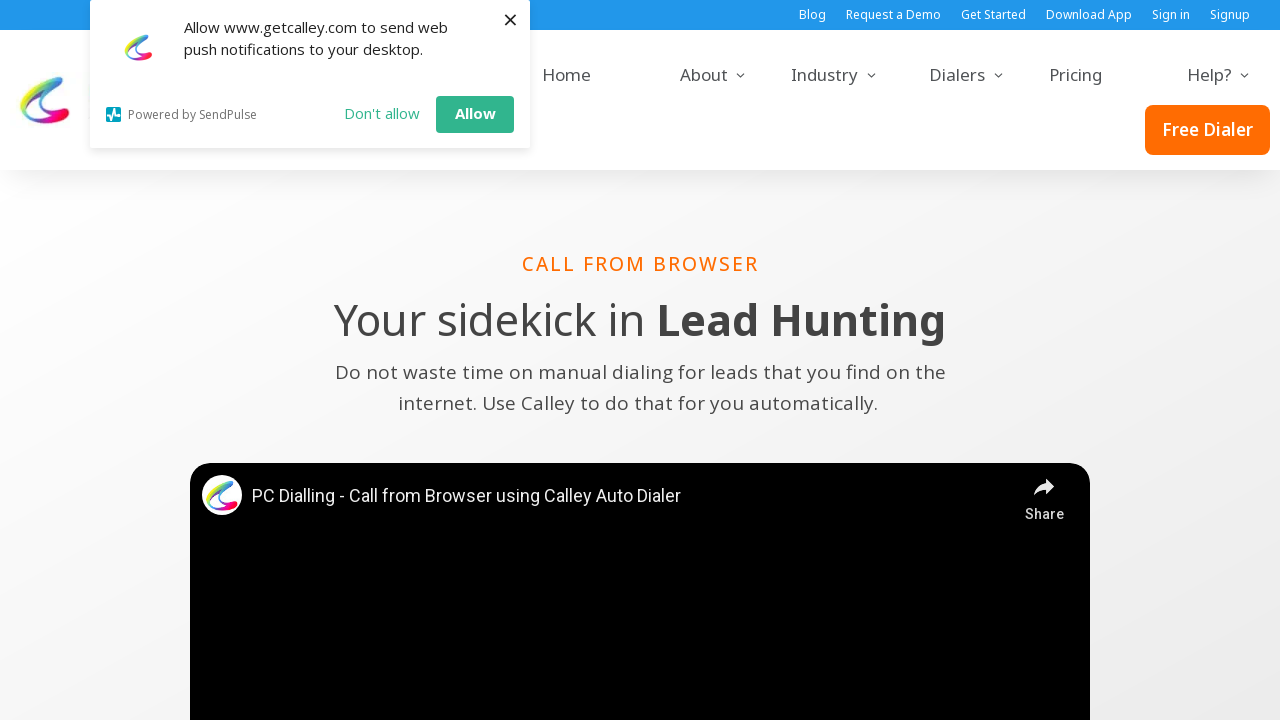

Navigated to Calley call from browser page
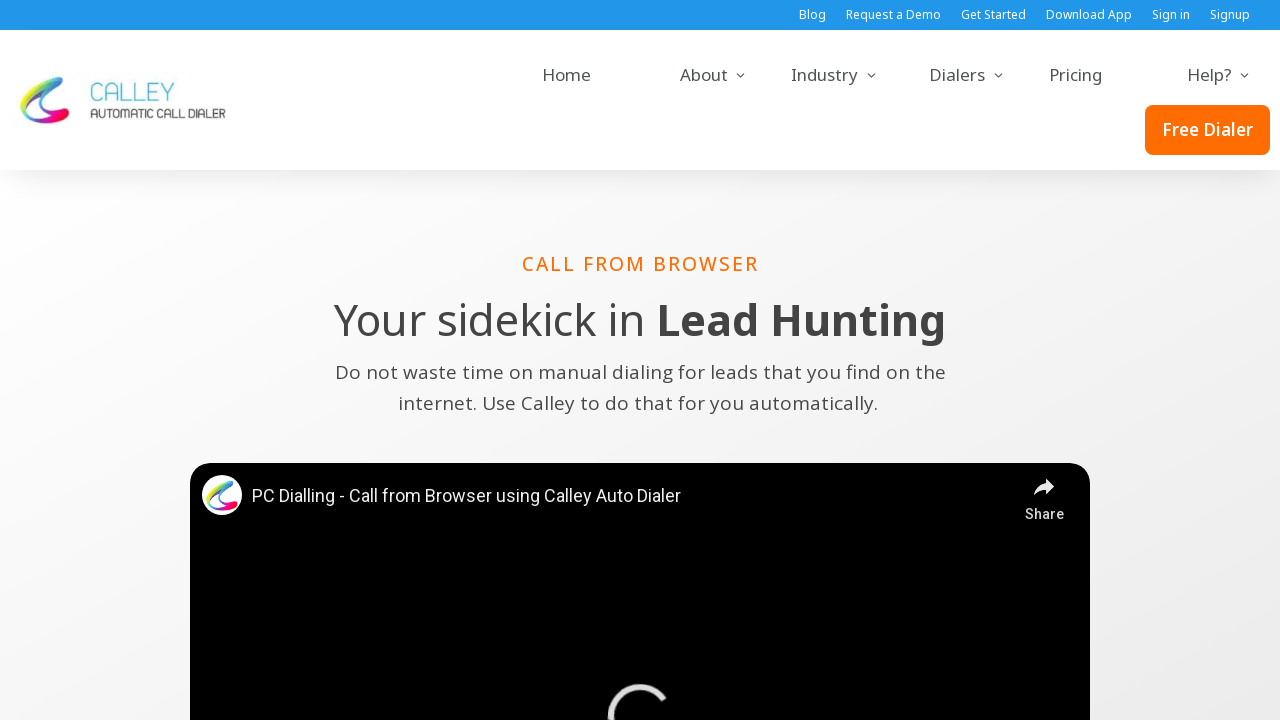

Page loaded completely with networkidle state
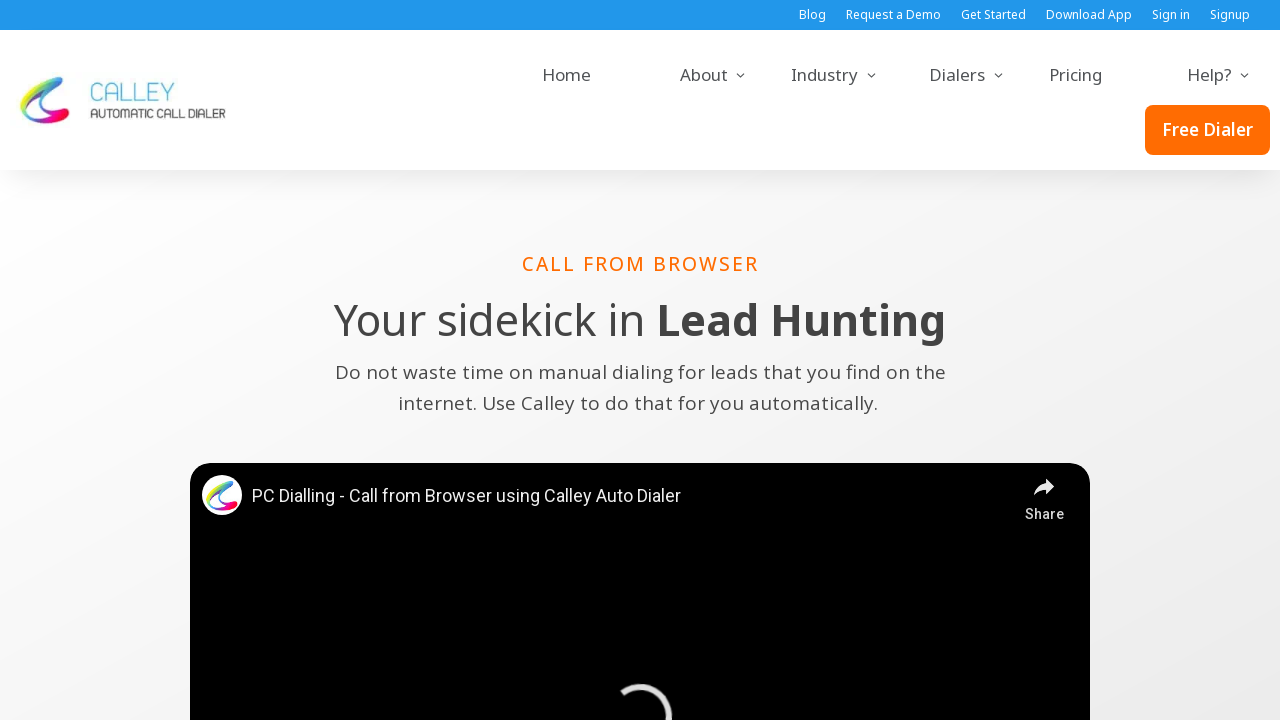

Waited 2 seconds for page to fully render
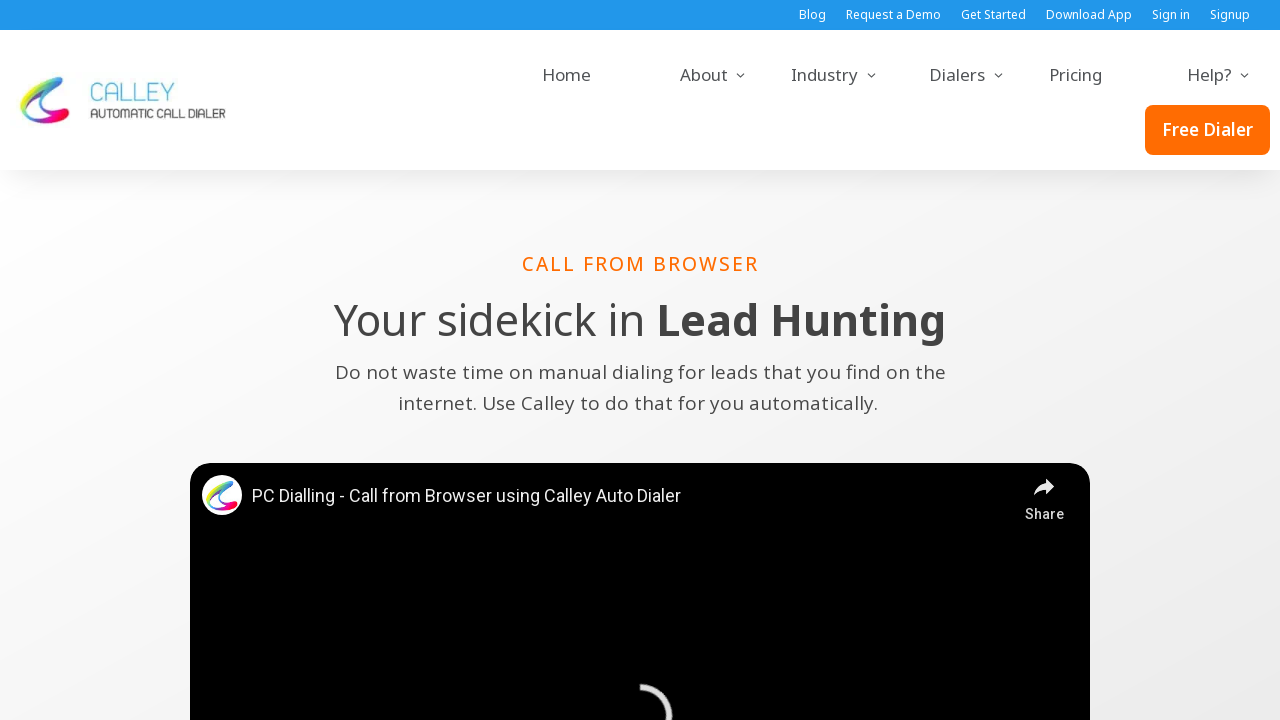

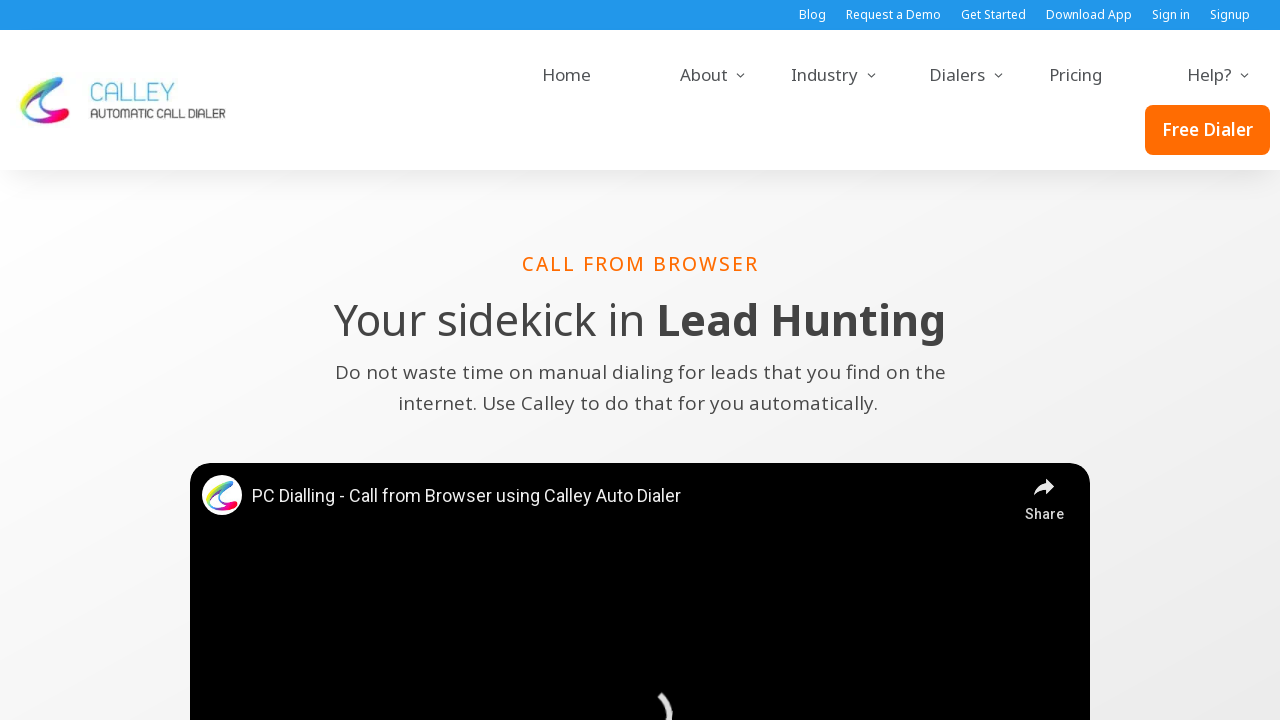